Tests that the Toyota Car Rental website loads correctly on a full desktop viewport (1920x1080)

Starting URL: https://toyotacarrental.com.ph/

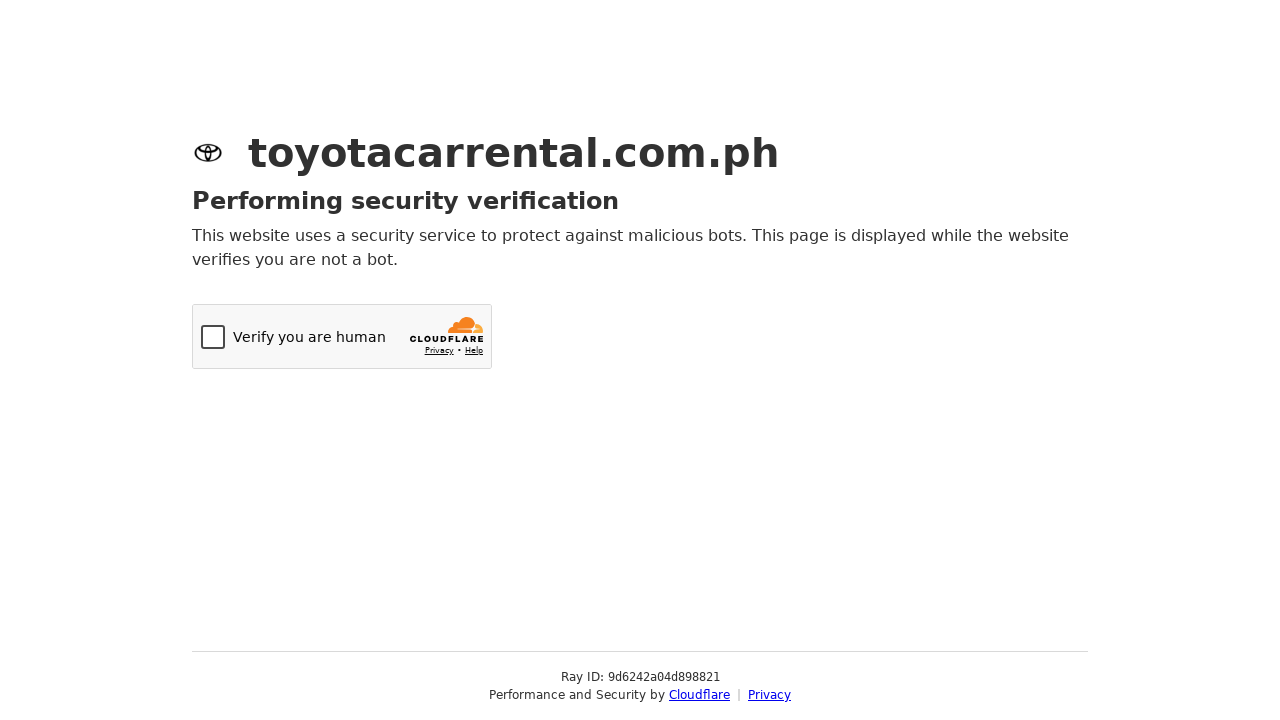

Set viewport to full desktop size (1920x1080)
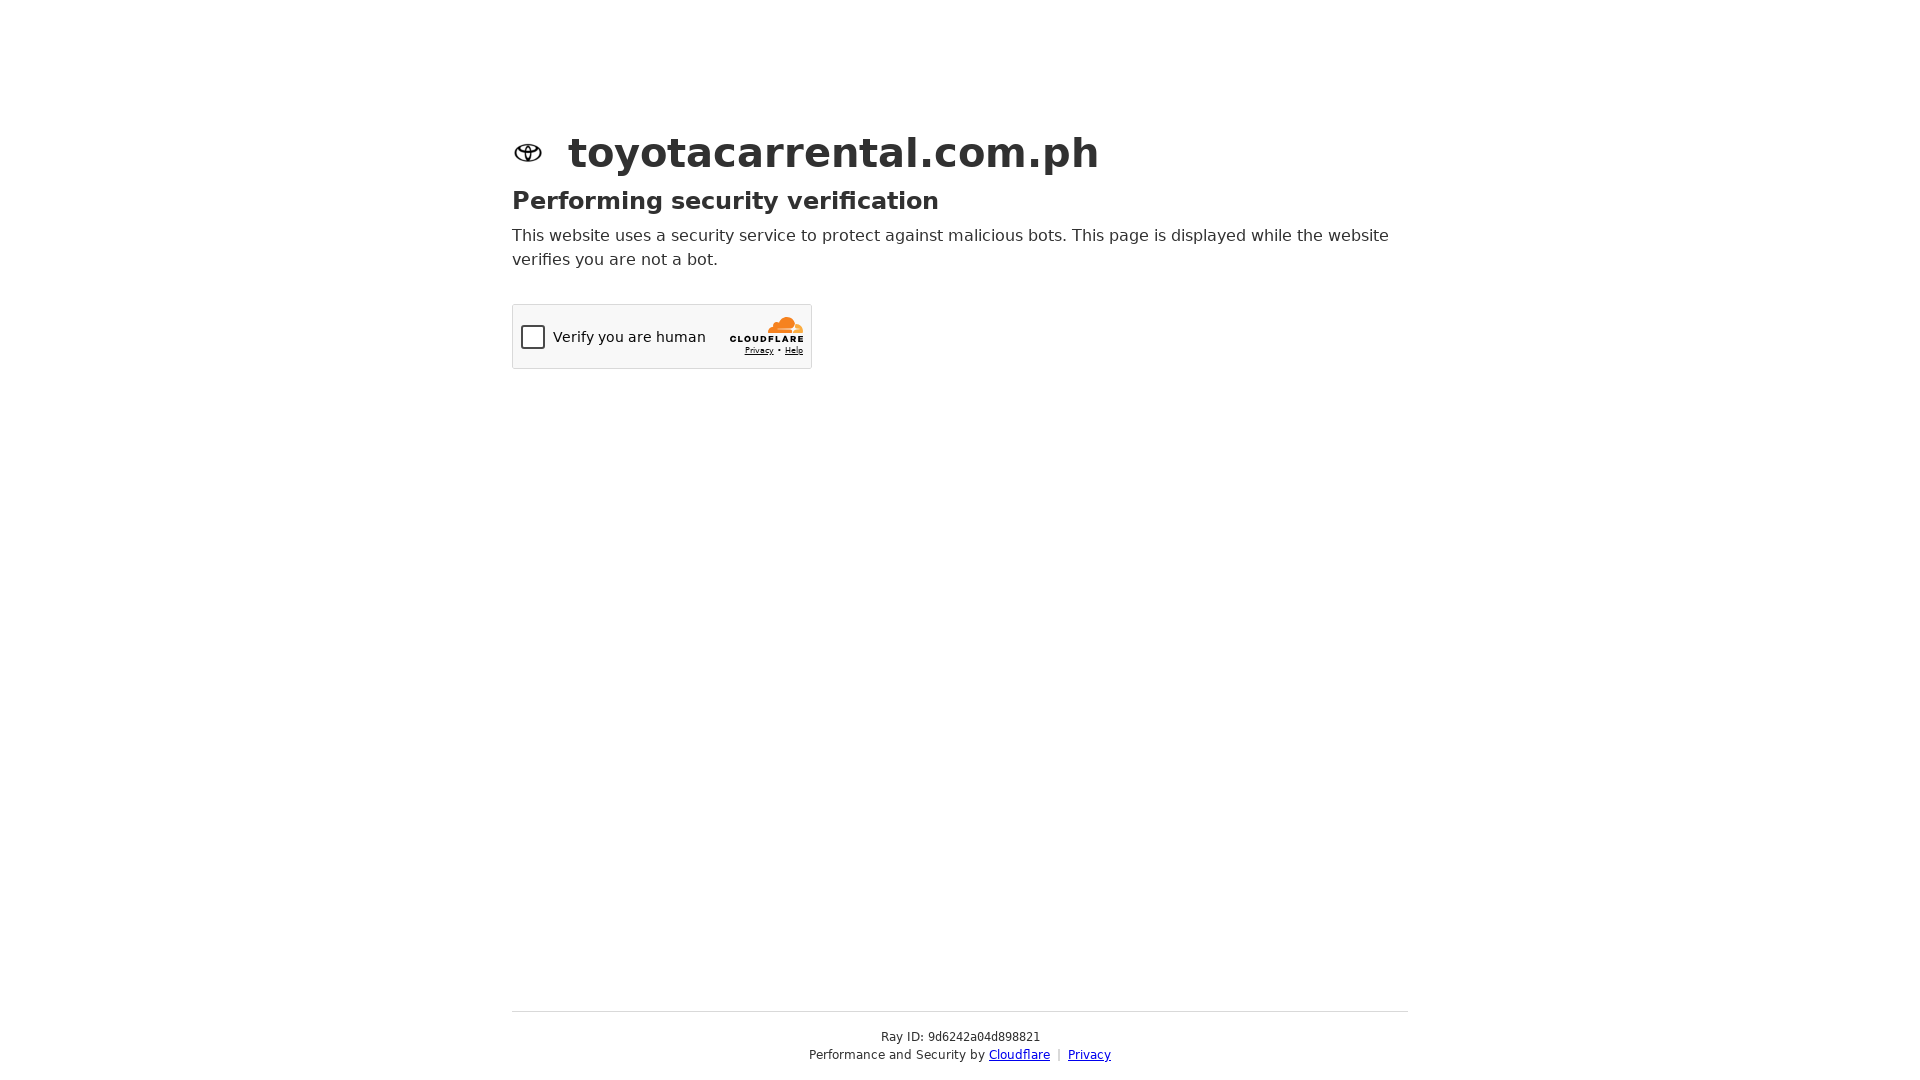

Toyota Car Rental website loaded completely
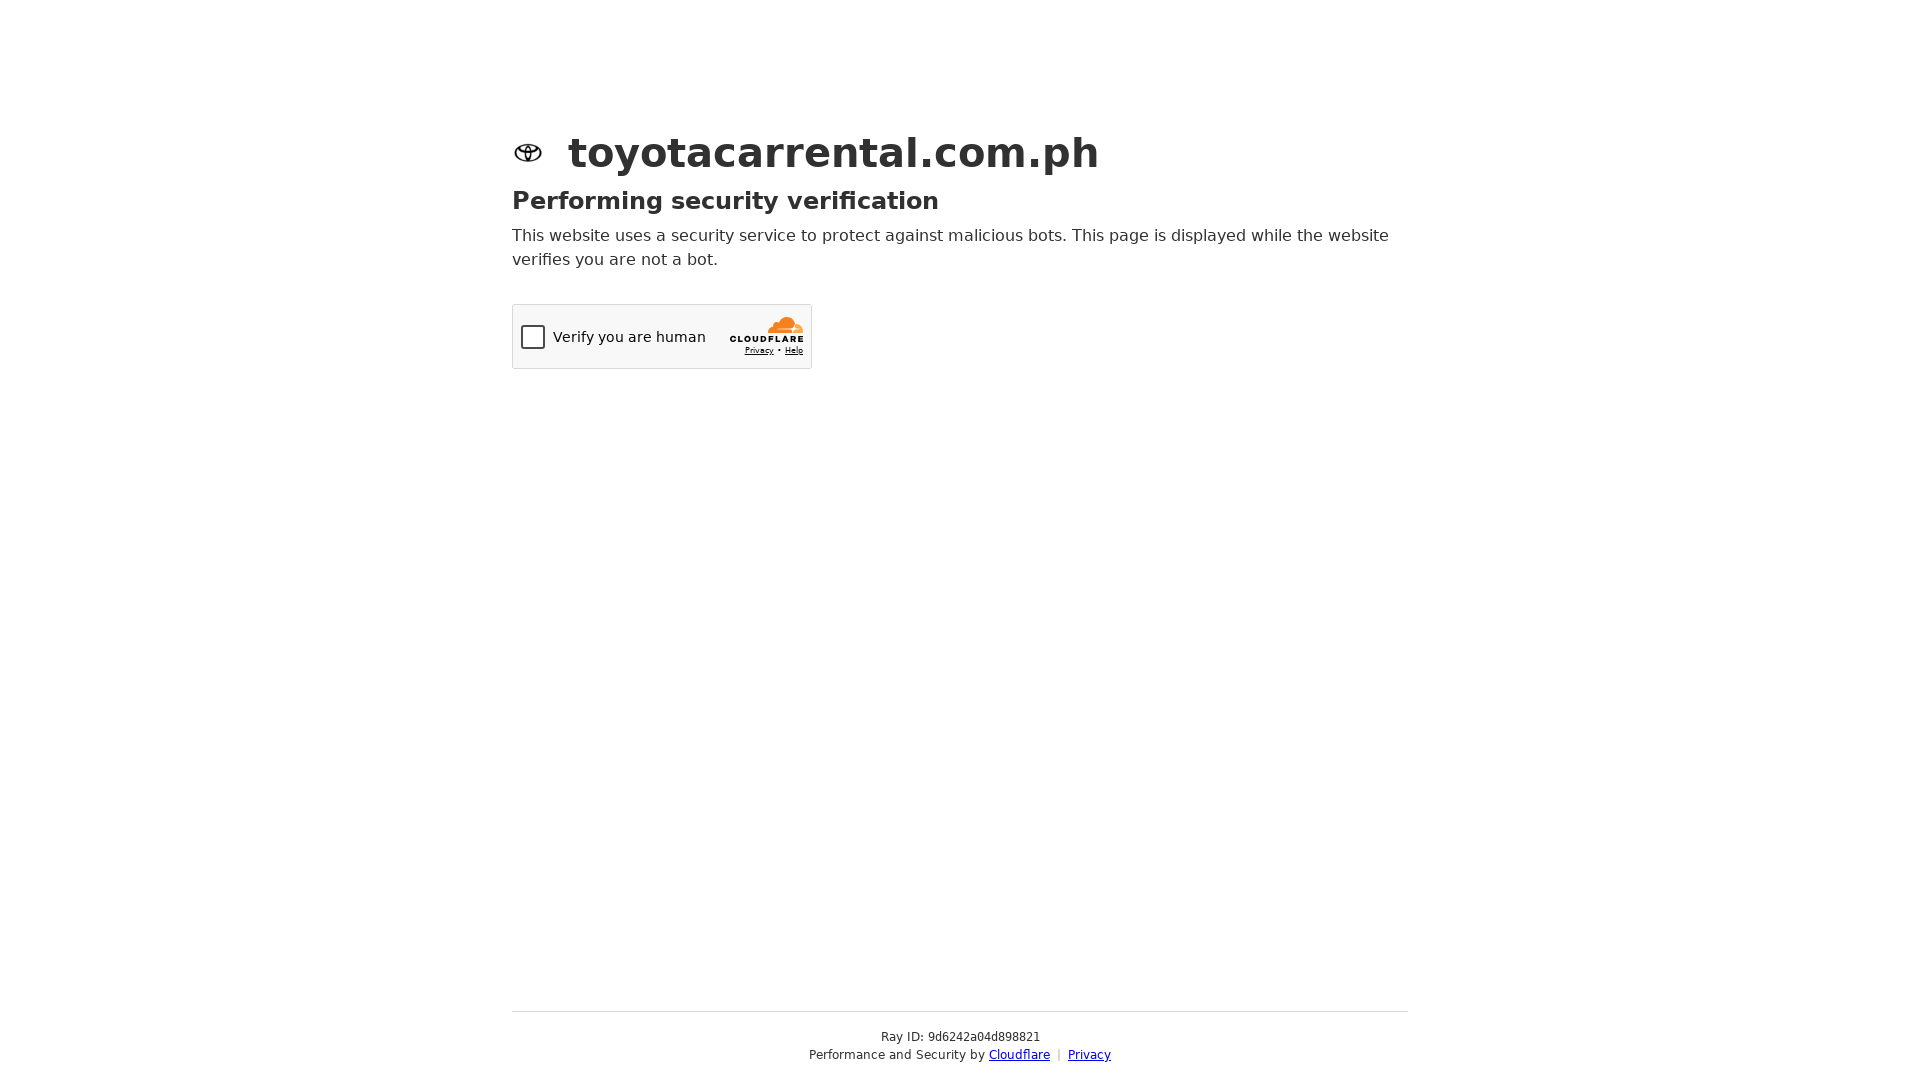

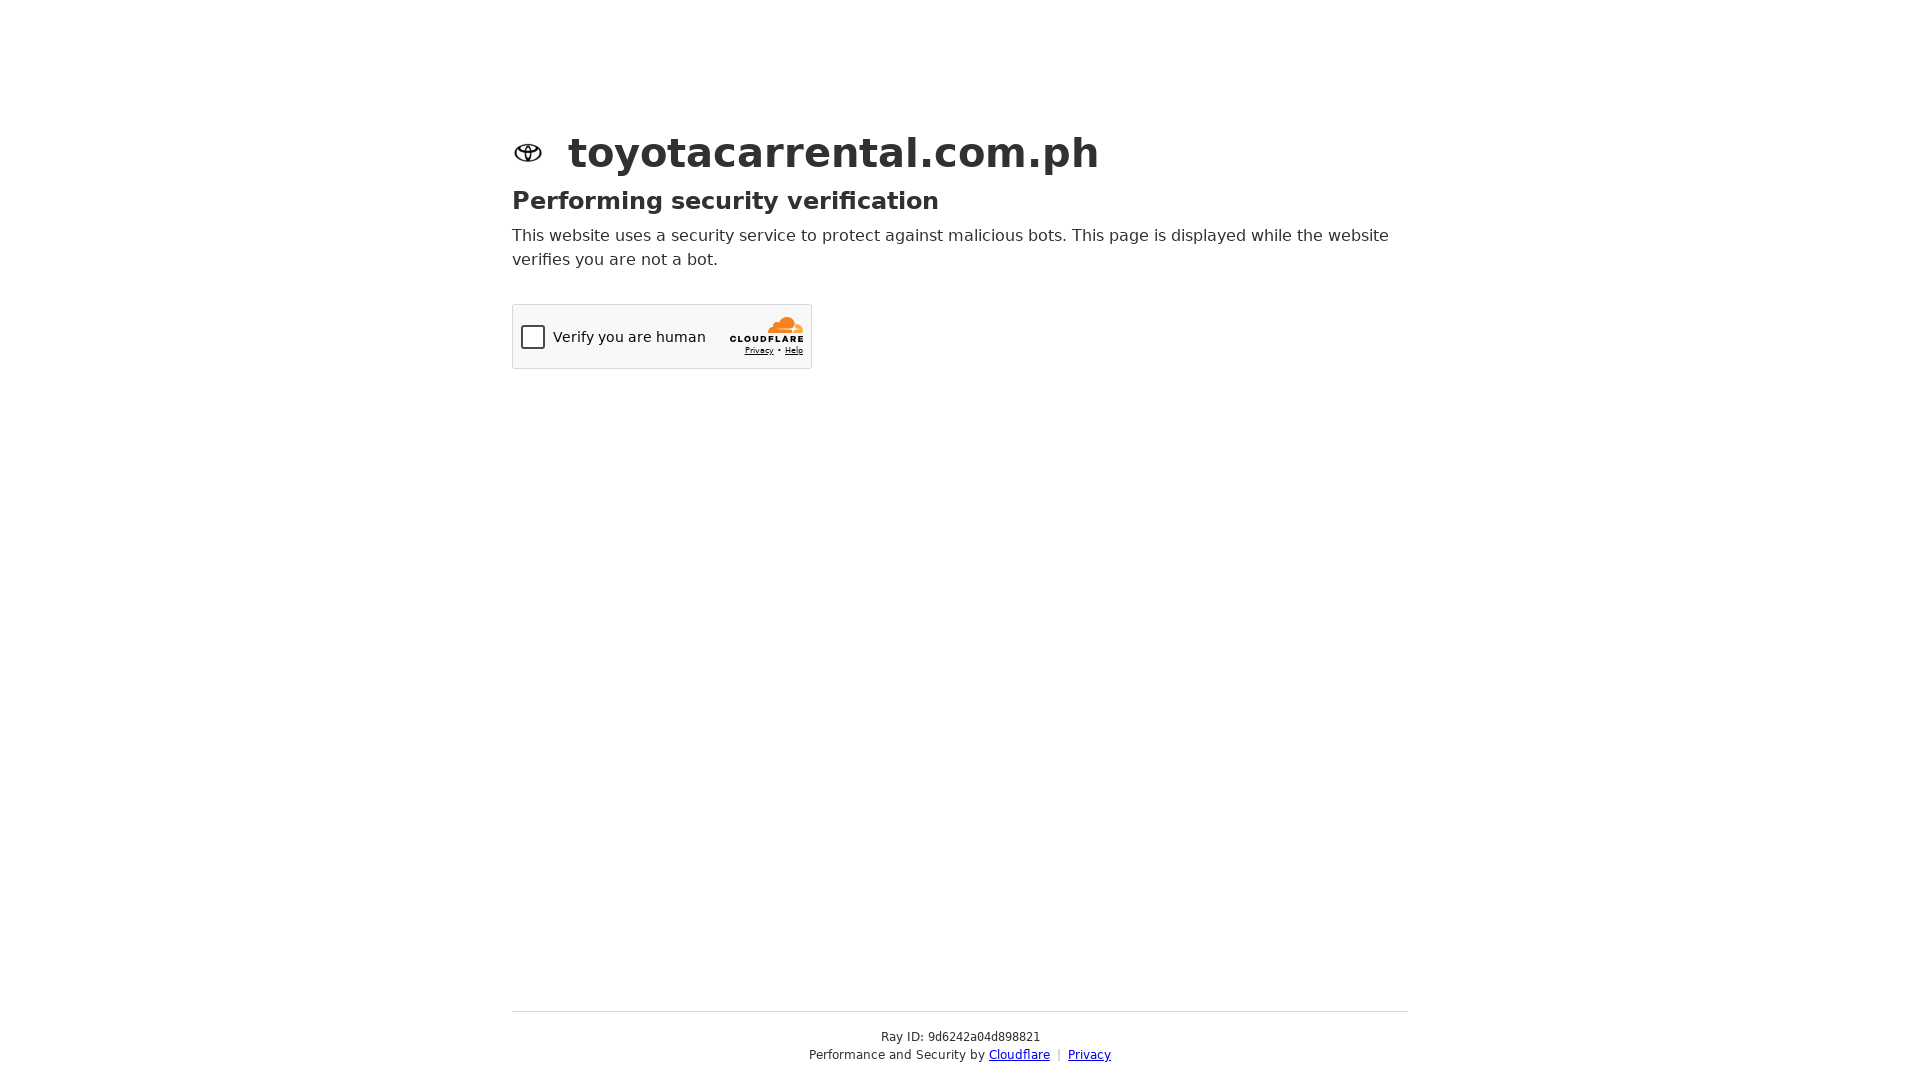